Tests opening a new browser tab and verifying content in the new window

Starting URL: https://demoqa.com/browser-windows

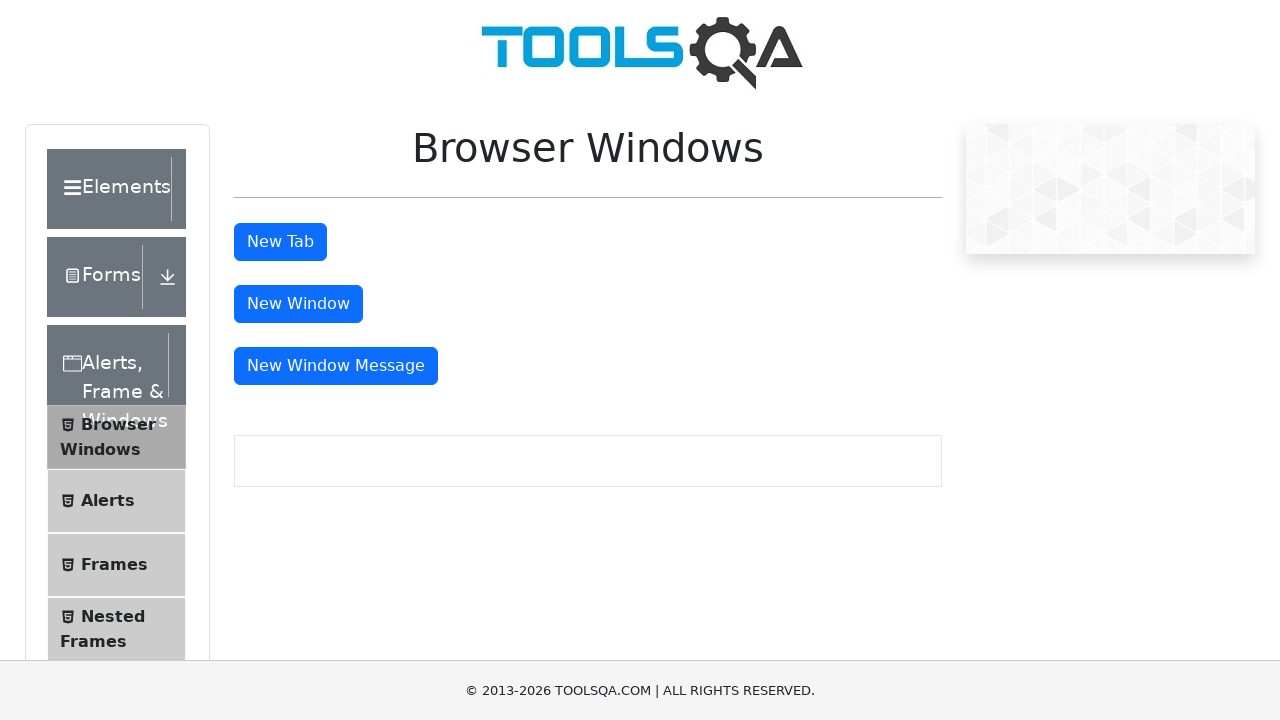

Clicked tab button to open new browser tab at (280, 242) on #tabButton
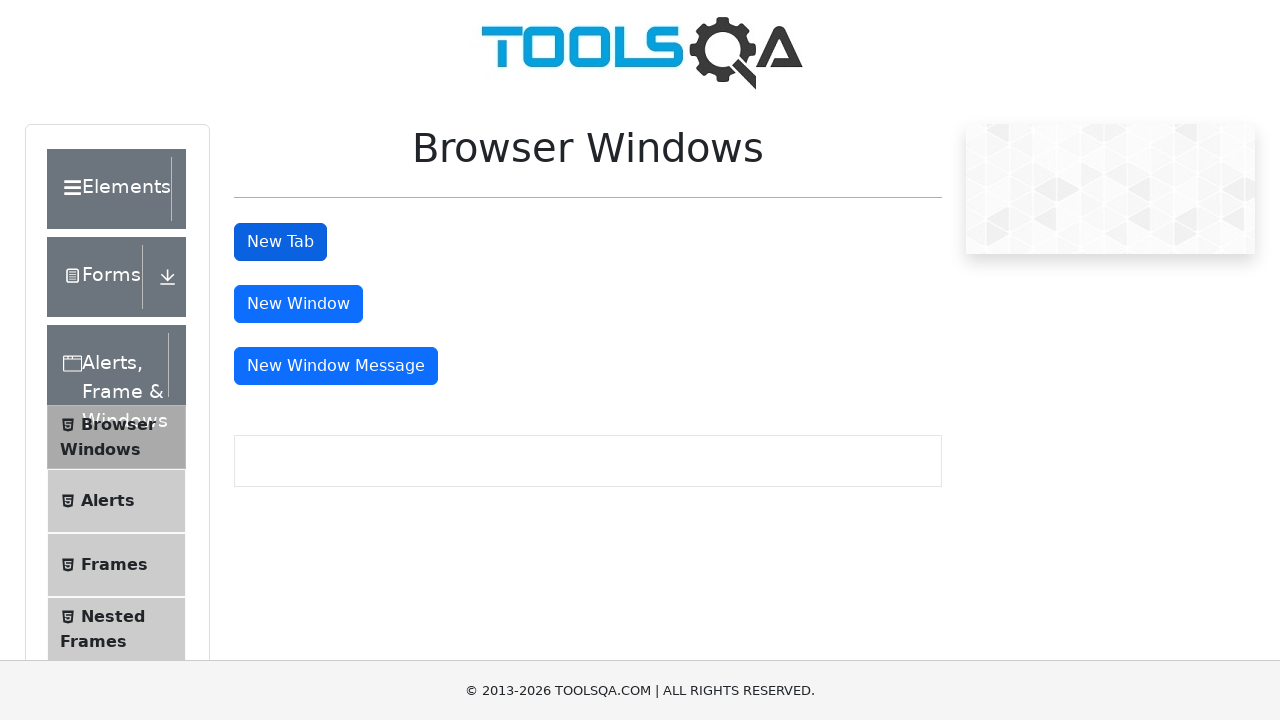

New tab opened and page object obtained
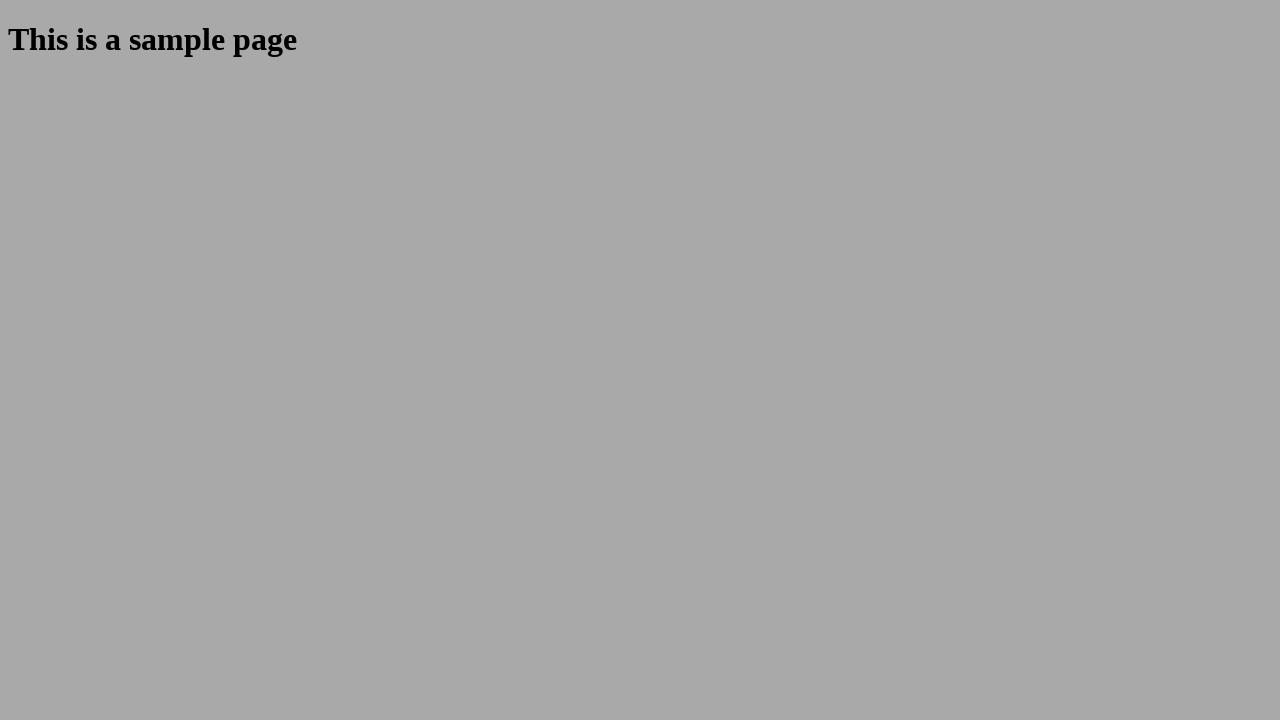

Sample heading element loaded in new tab
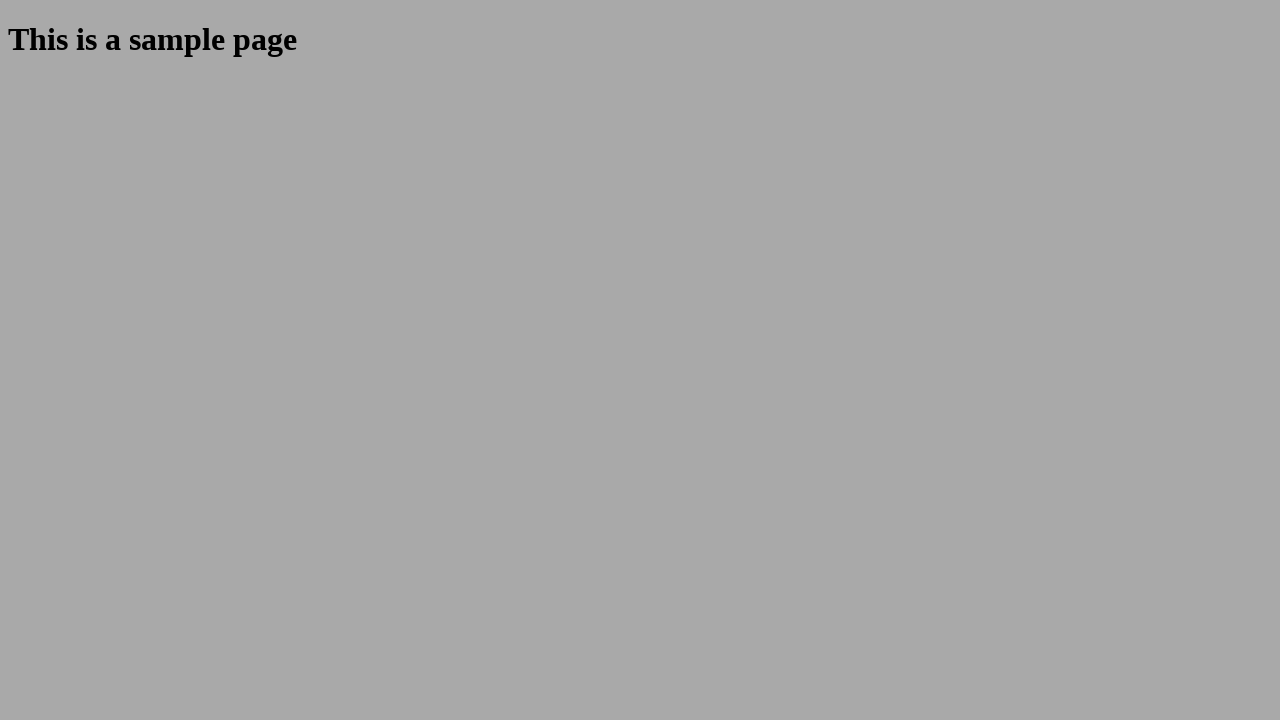

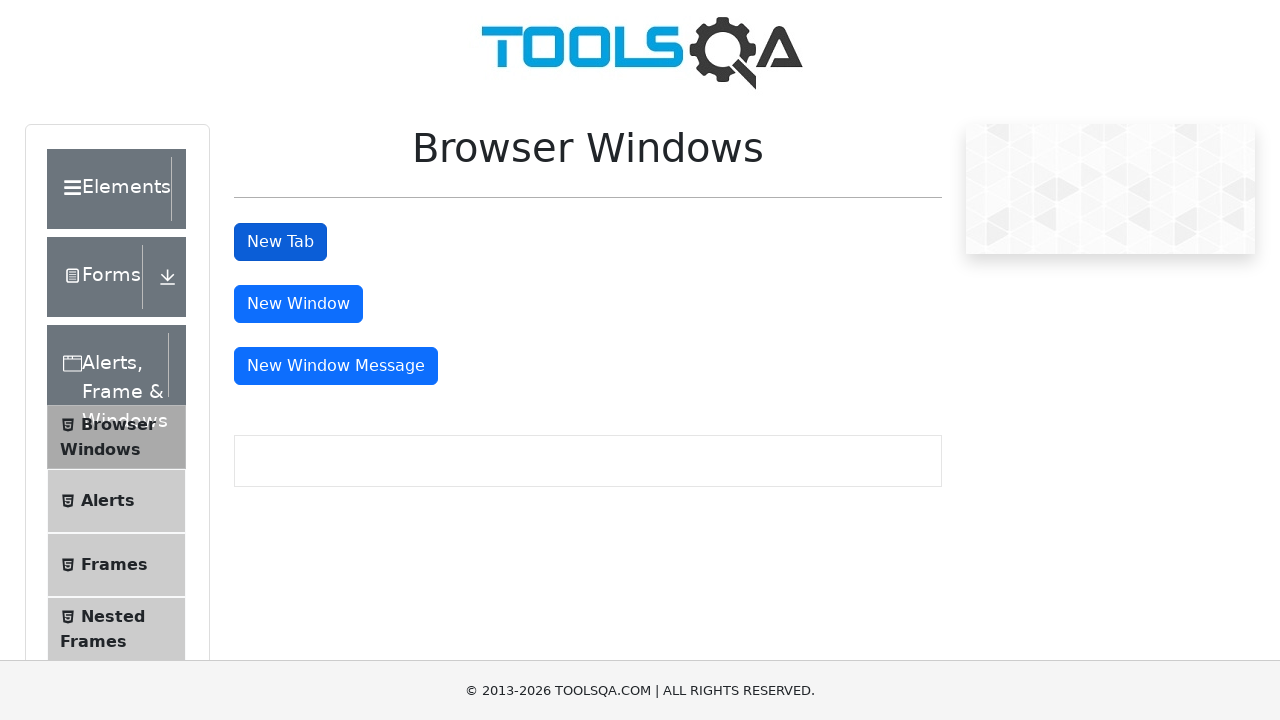